Tests unchecking the mark all as complete checkbox to clear completed state

Starting URL: https://demo.playwright.dev/todomvc

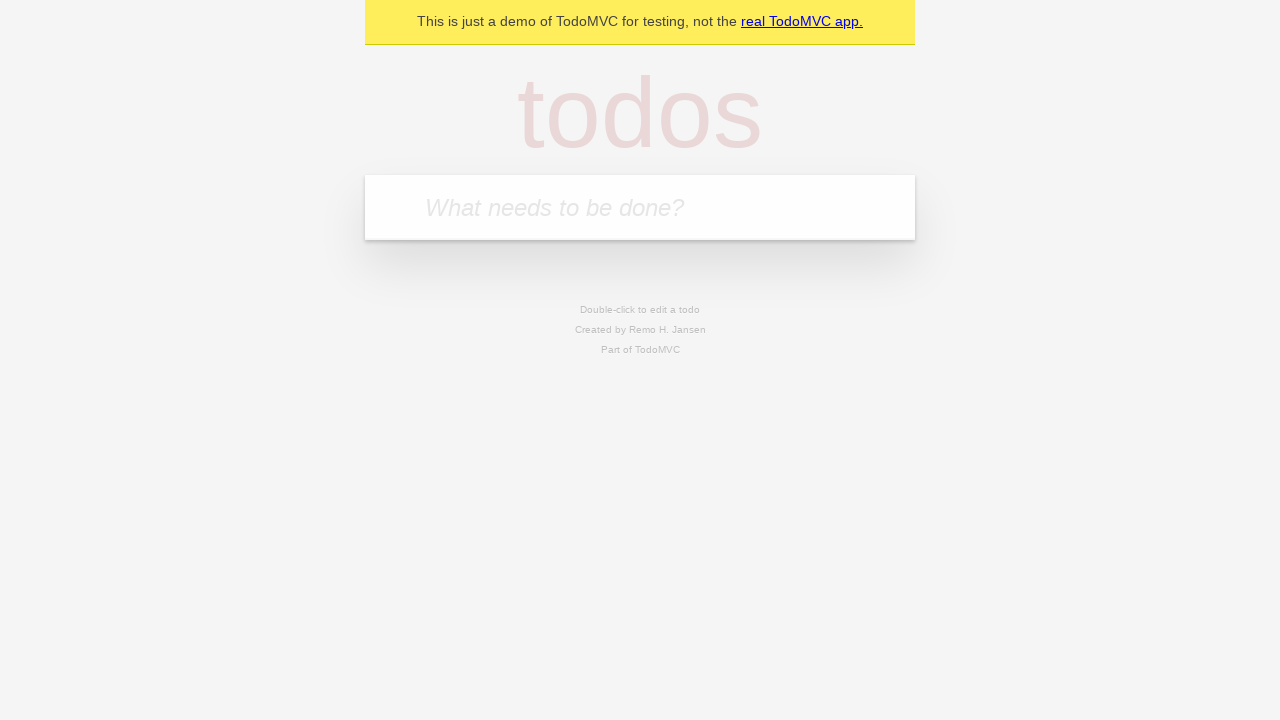

Filled input field with 'buy some cheese' on internal:attr=[placeholder="What needs to be done?"i]
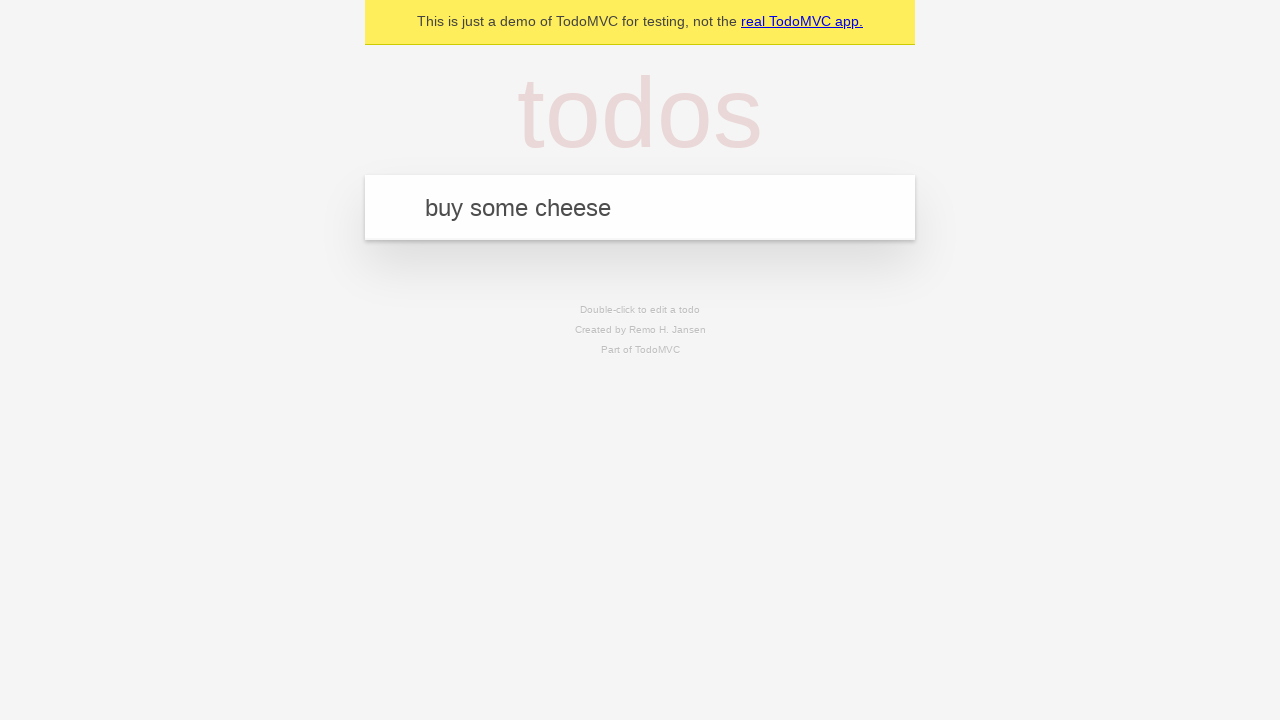

Pressed Enter to add todo item 'buy some cheese' on internal:attr=[placeholder="What needs to be done?"i]
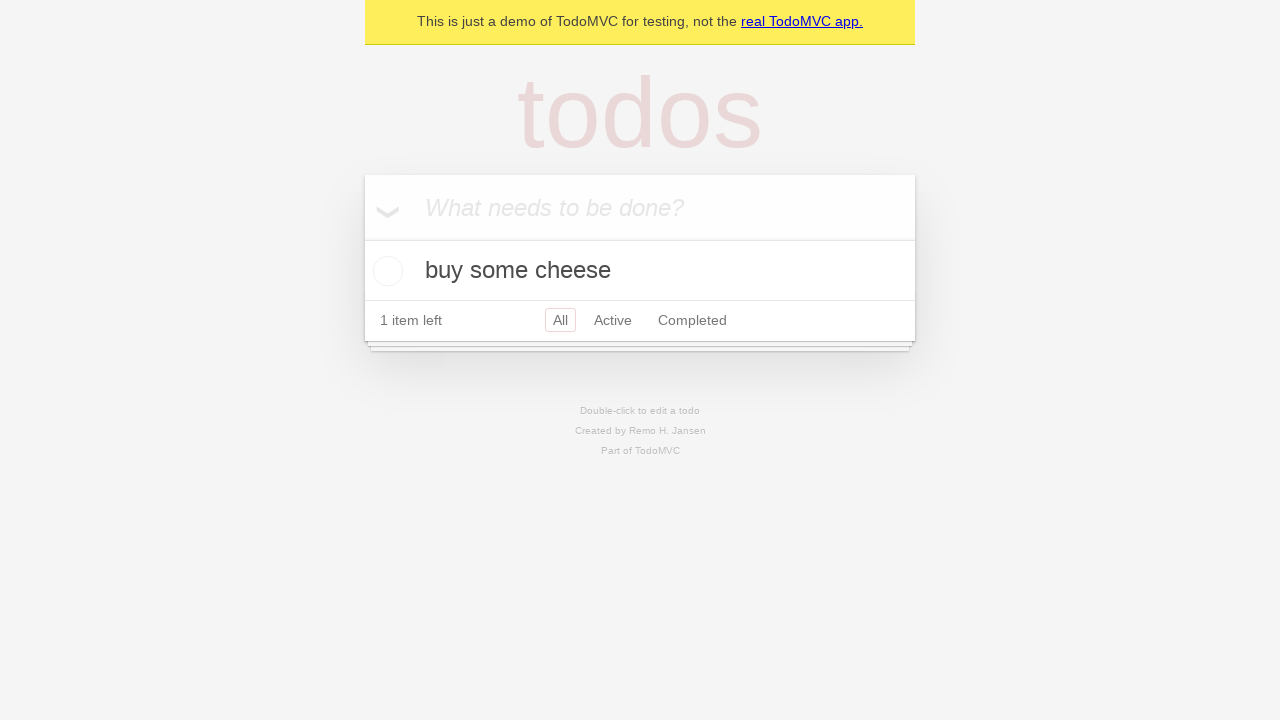

Filled input field with 'feed the cat' on internal:attr=[placeholder="What needs to be done?"i]
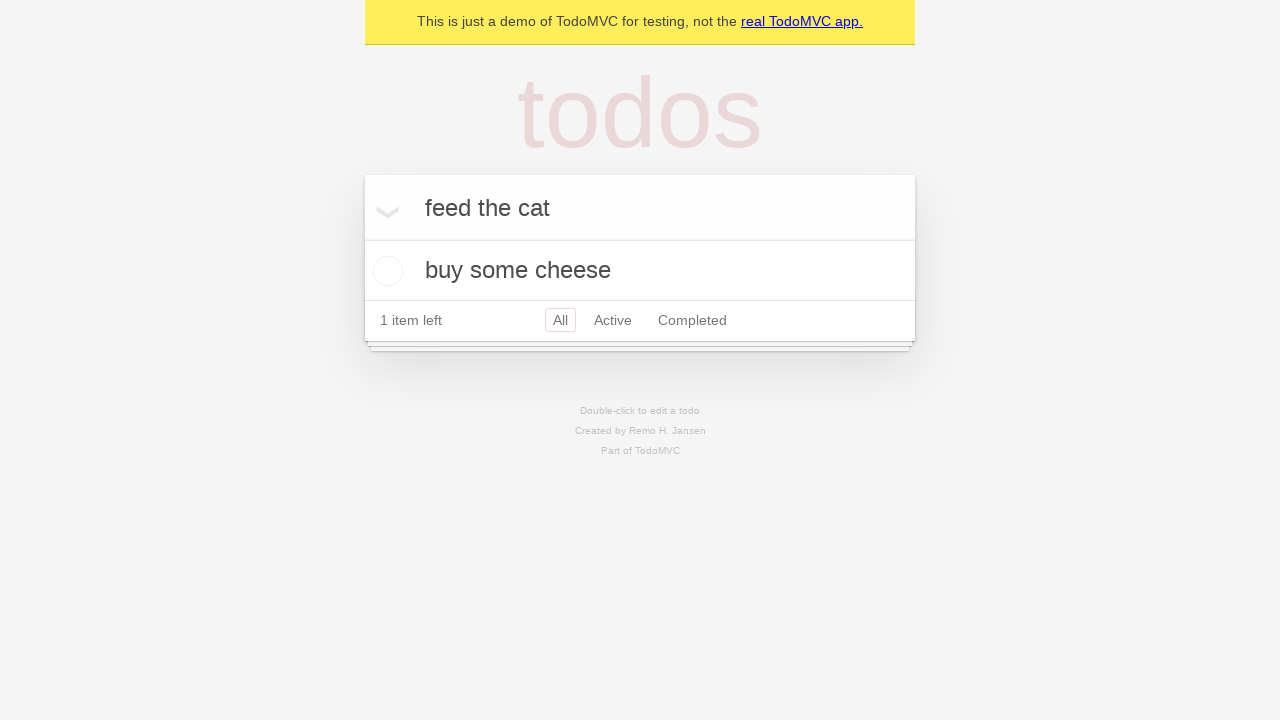

Pressed Enter to add todo item 'feed the cat' on internal:attr=[placeholder="What needs to be done?"i]
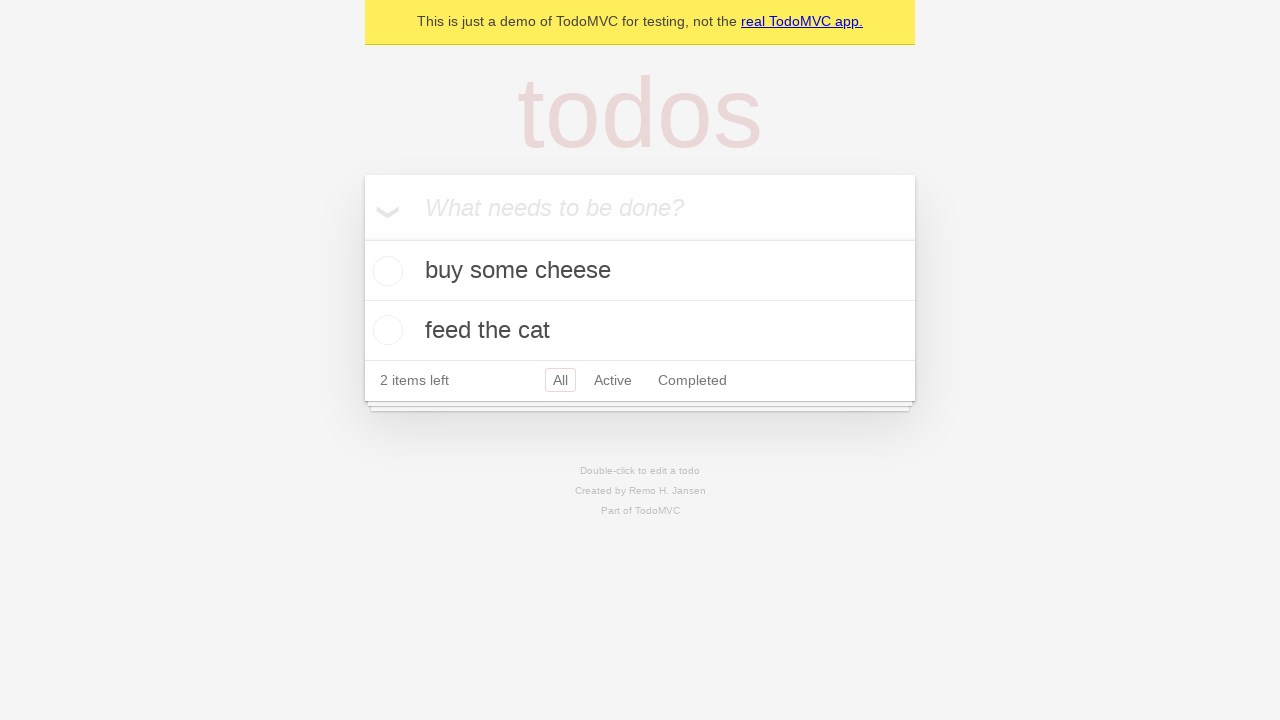

Filled input field with 'book a doctors appointment' on internal:attr=[placeholder="What needs to be done?"i]
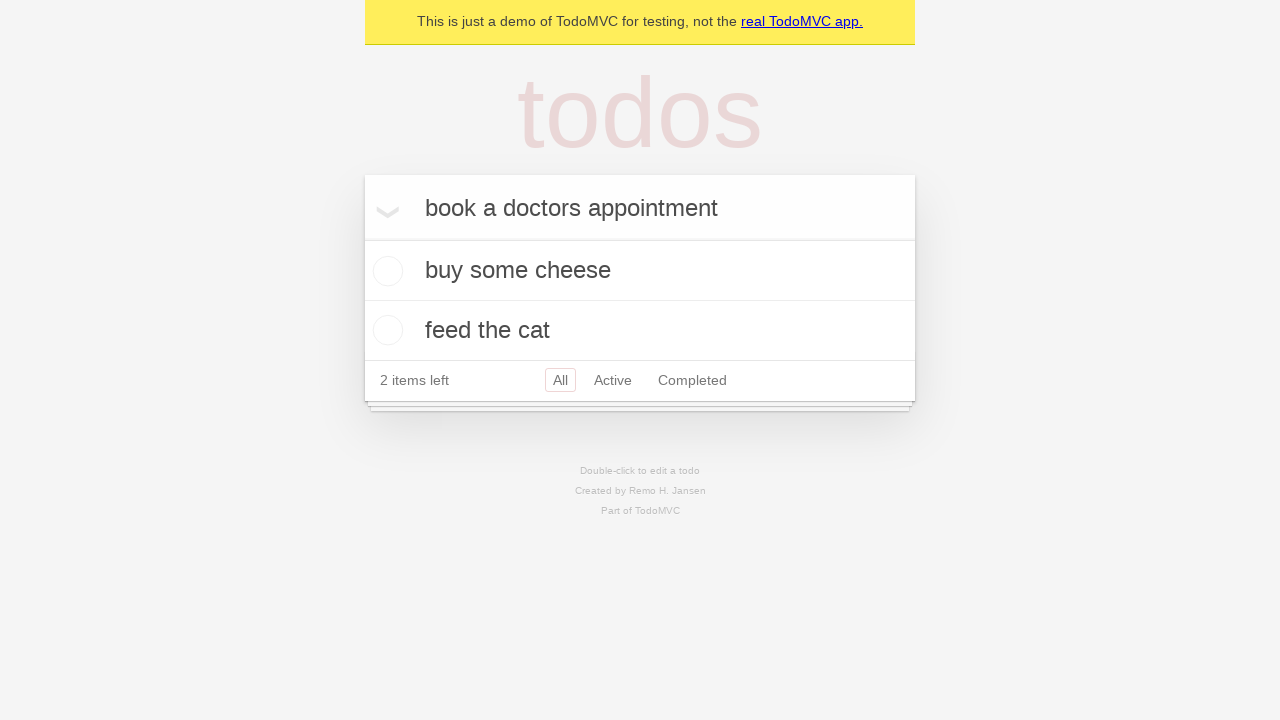

Pressed Enter to add todo item 'book a doctors appointment' on internal:attr=[placeholder="What needs to be done?"i]
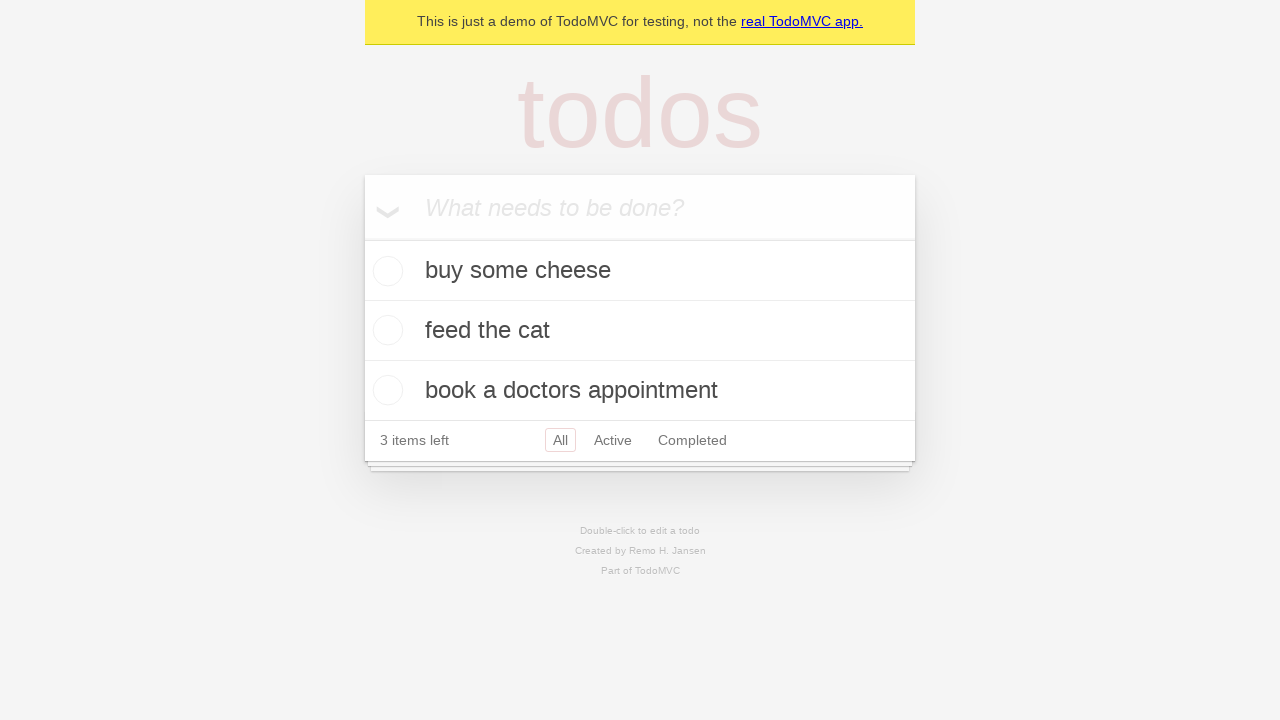

Checked the 'Mark all as complete' checkbox at (362, 238) on internal:label="Mark all as complete"i
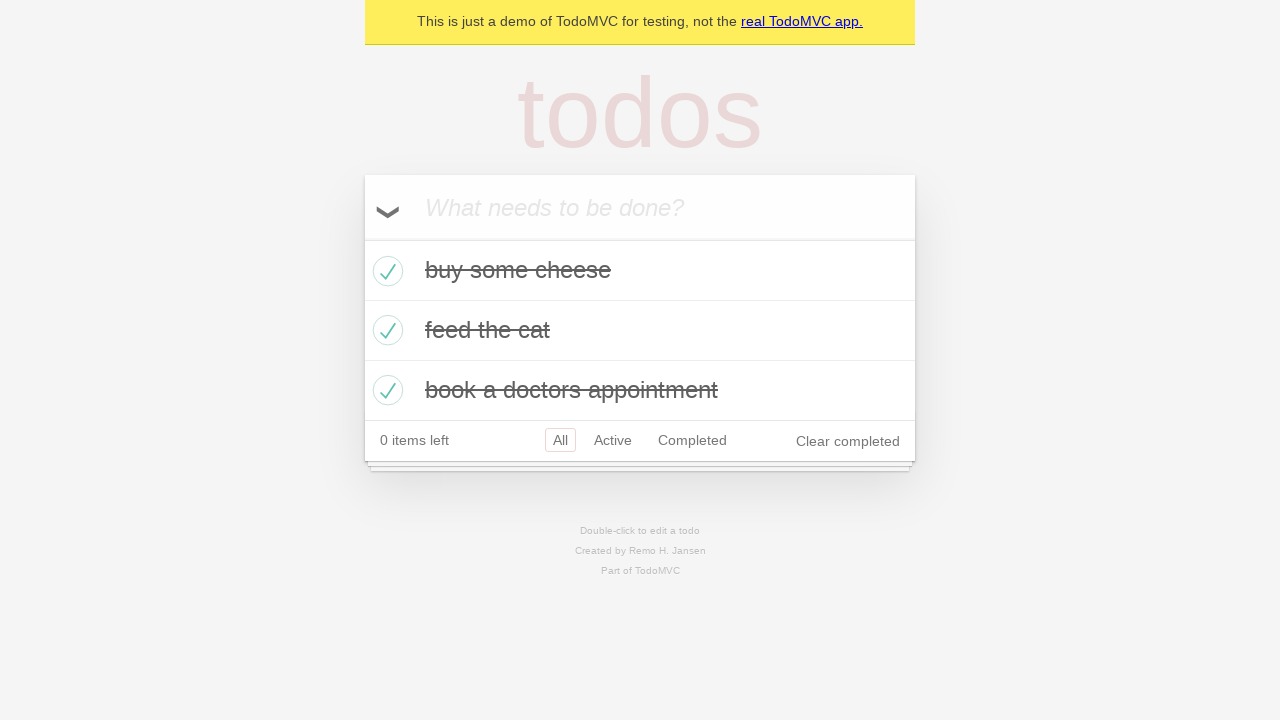

Unchecked the 'Mark all as complete' checkbox to clear completed state at (362, 238) on internal:label="Mark all as complete"i
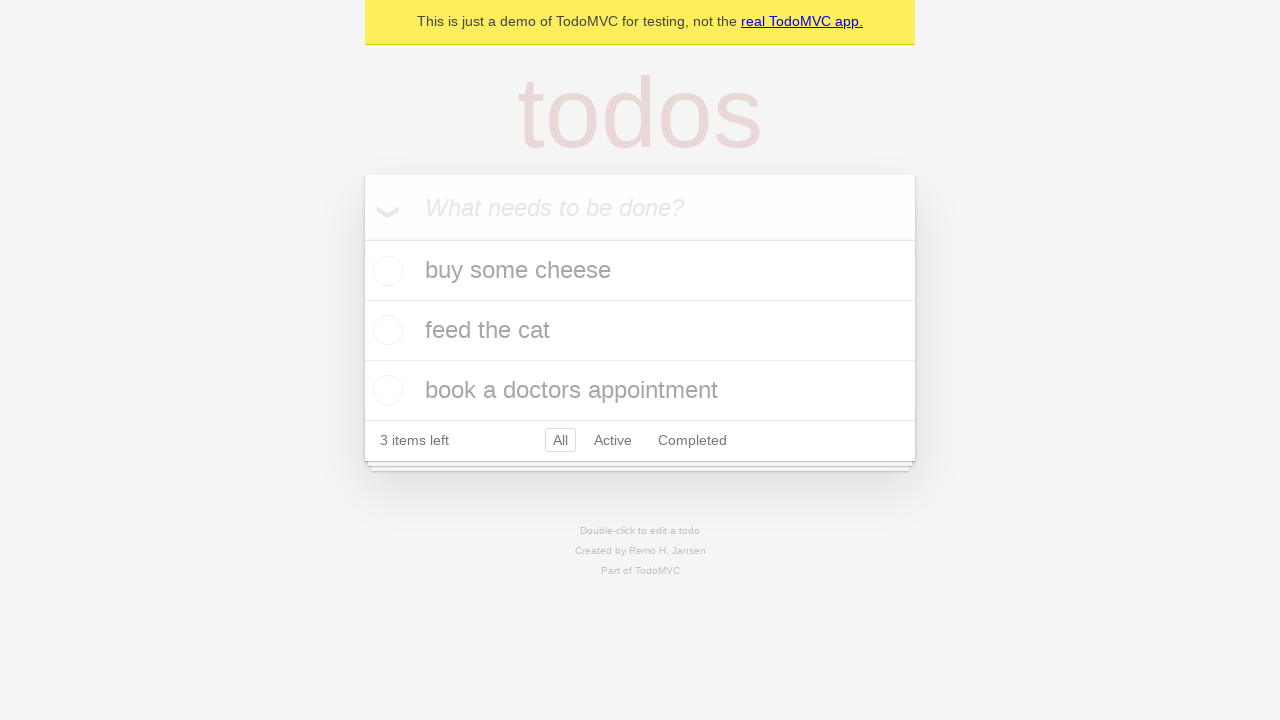

Verified that all todo items have no completed class
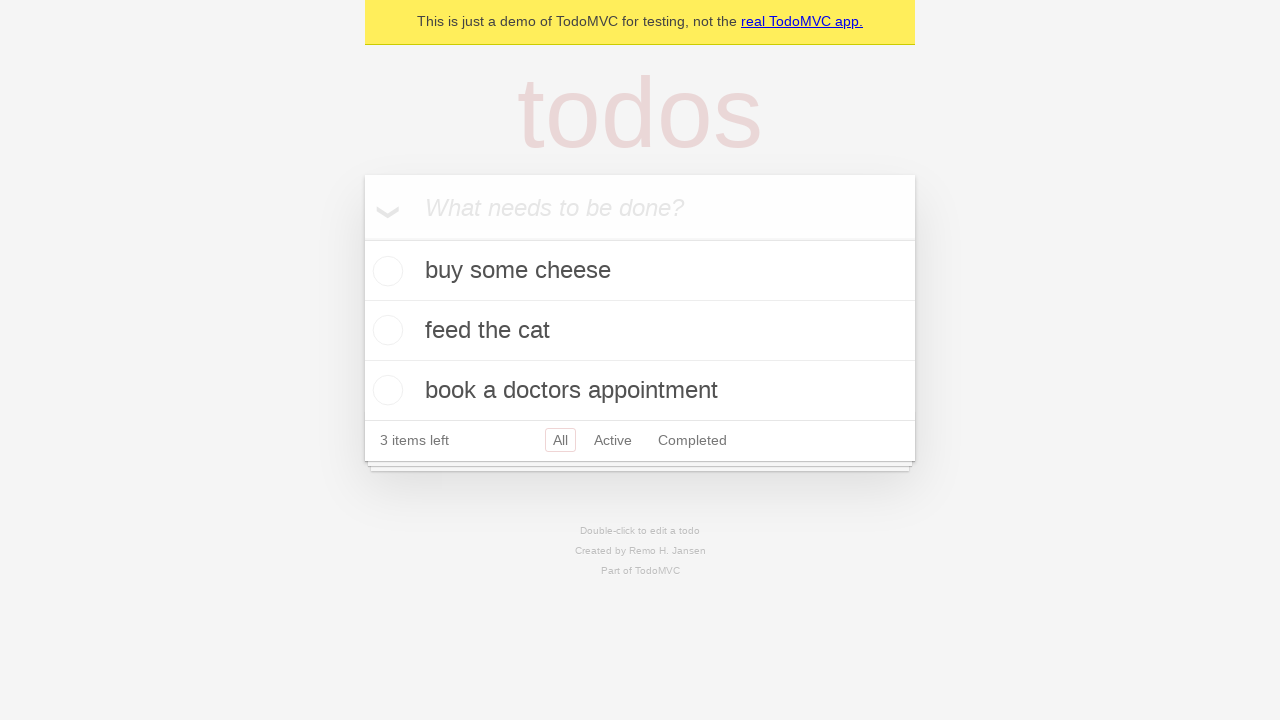

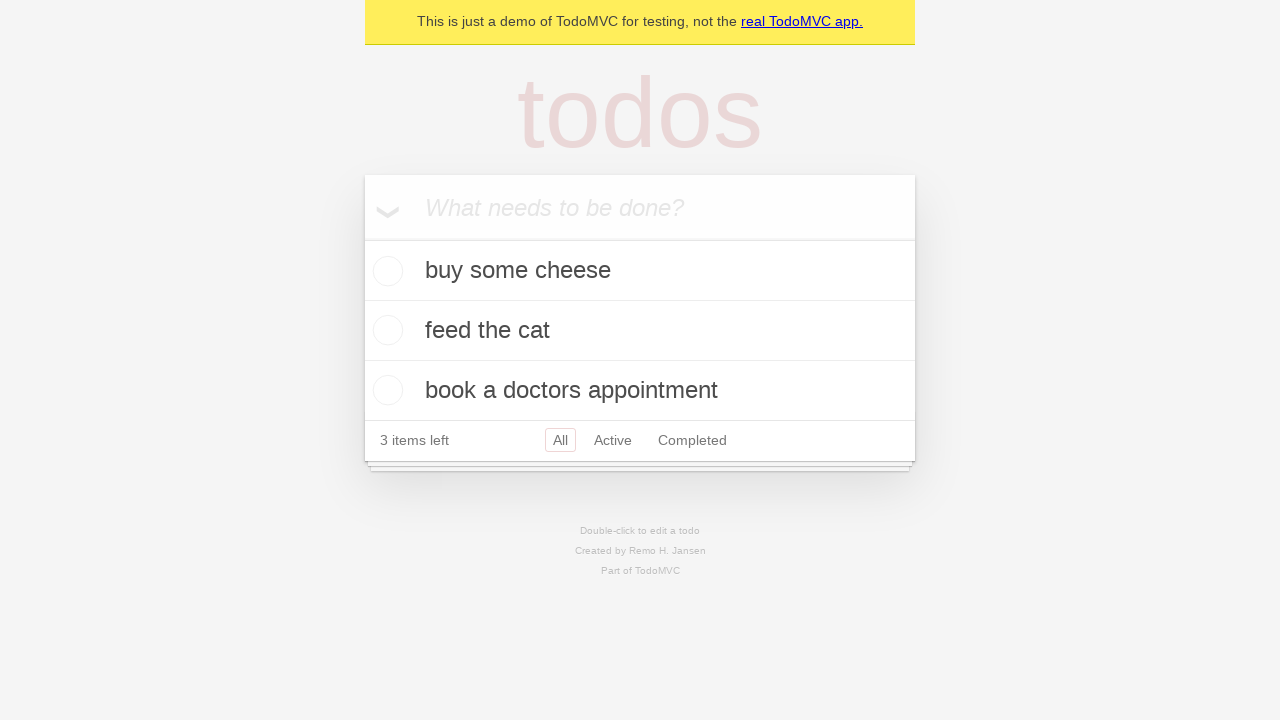